Tests the English Mind-SAT contact form by filling in name, email, company, selecting company size, entering questions, and agreeing to data collection terms.

Starting URL: https://mind-sat.com/en/

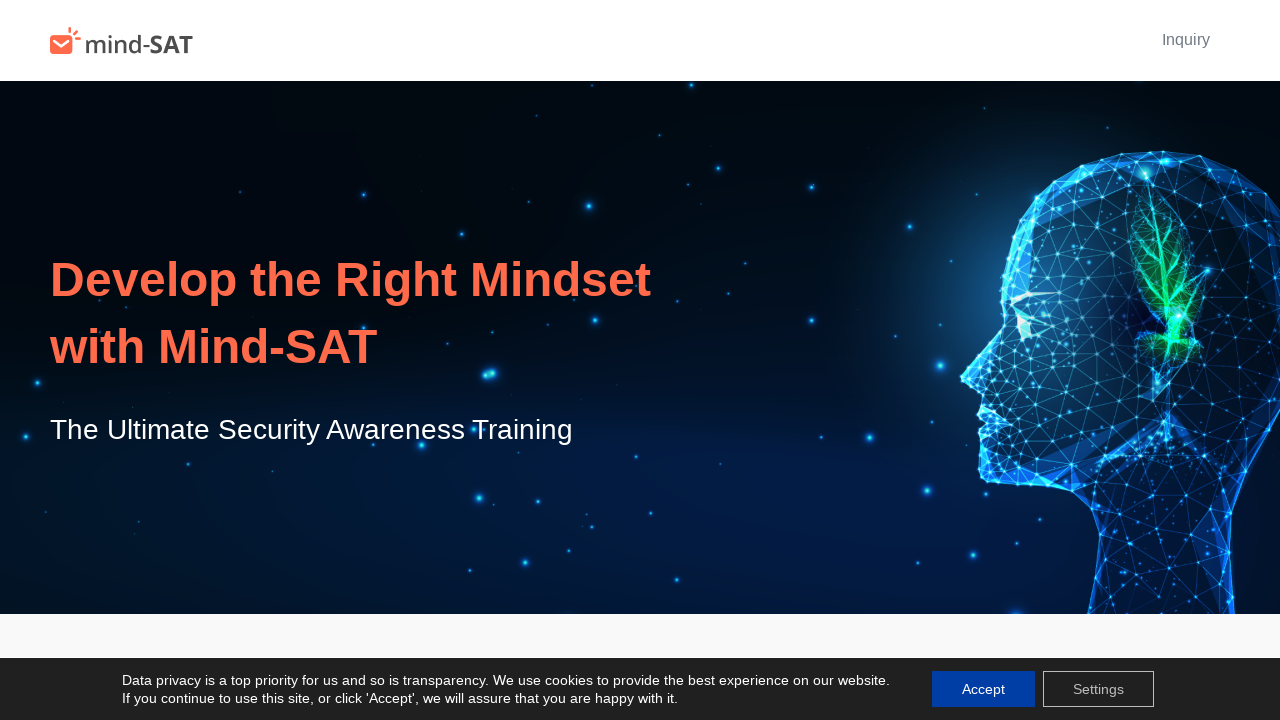

Clicked 'Inquiry' link to navigate to contact form at (1186, 40) on internal:role=link[name="Inquiry"i]
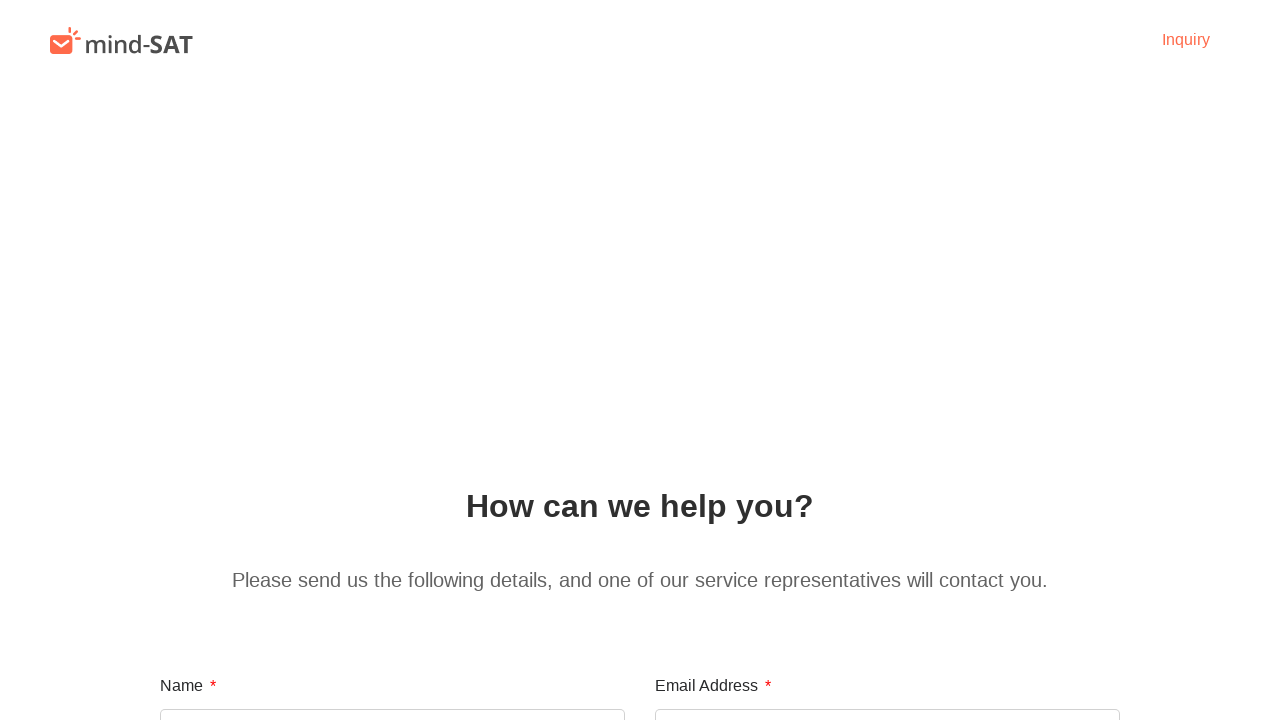

Clicked on name input field at (392, 694) on internal:attr=[placeholder="Please enter your name"i]
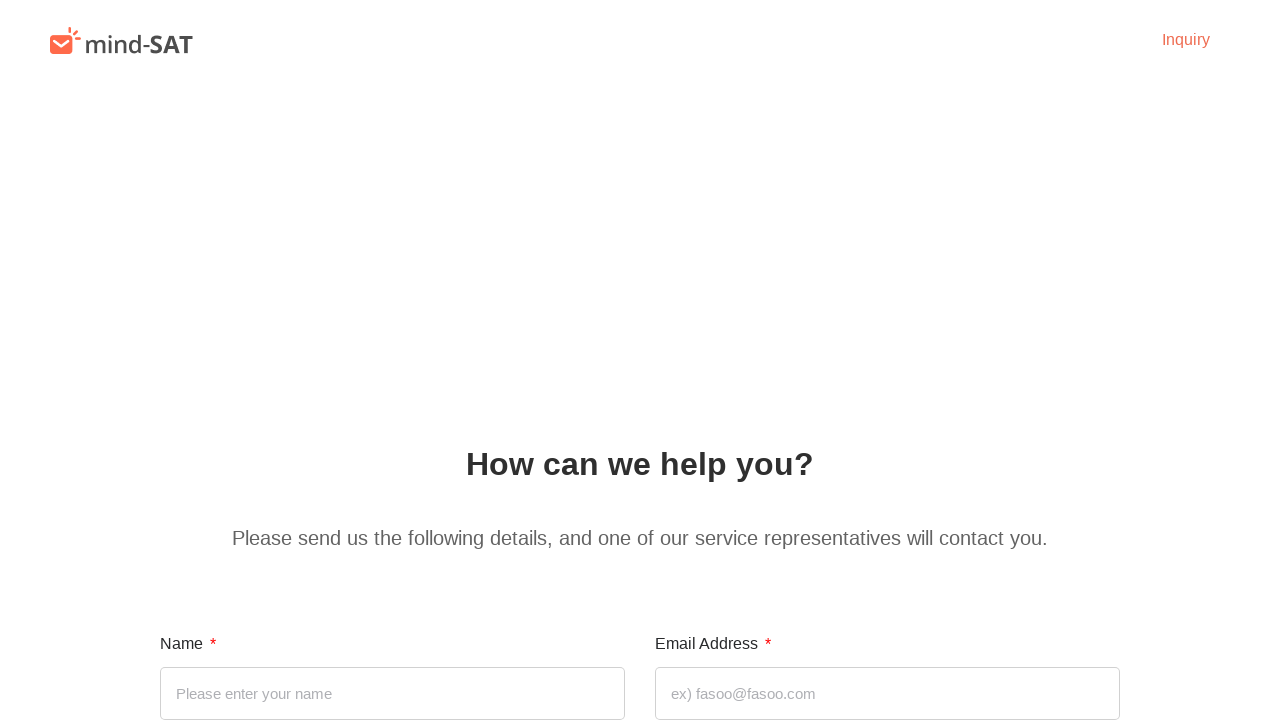

Filled name field with 'Michael Chen' on internal:attr=[placeholder="Please enter your name"i]
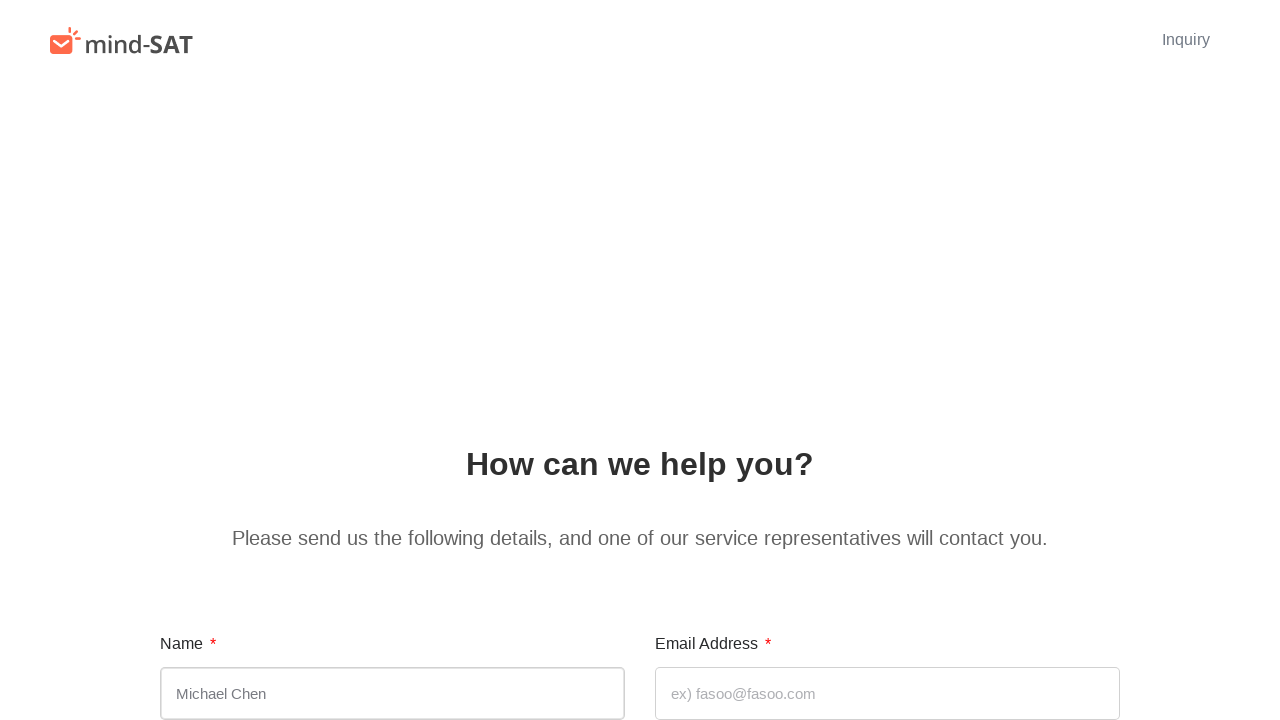

Clicked on email input field at (888, 694) on internal:attr=[placeholder="ex) fasoo@fasoo.com"i]
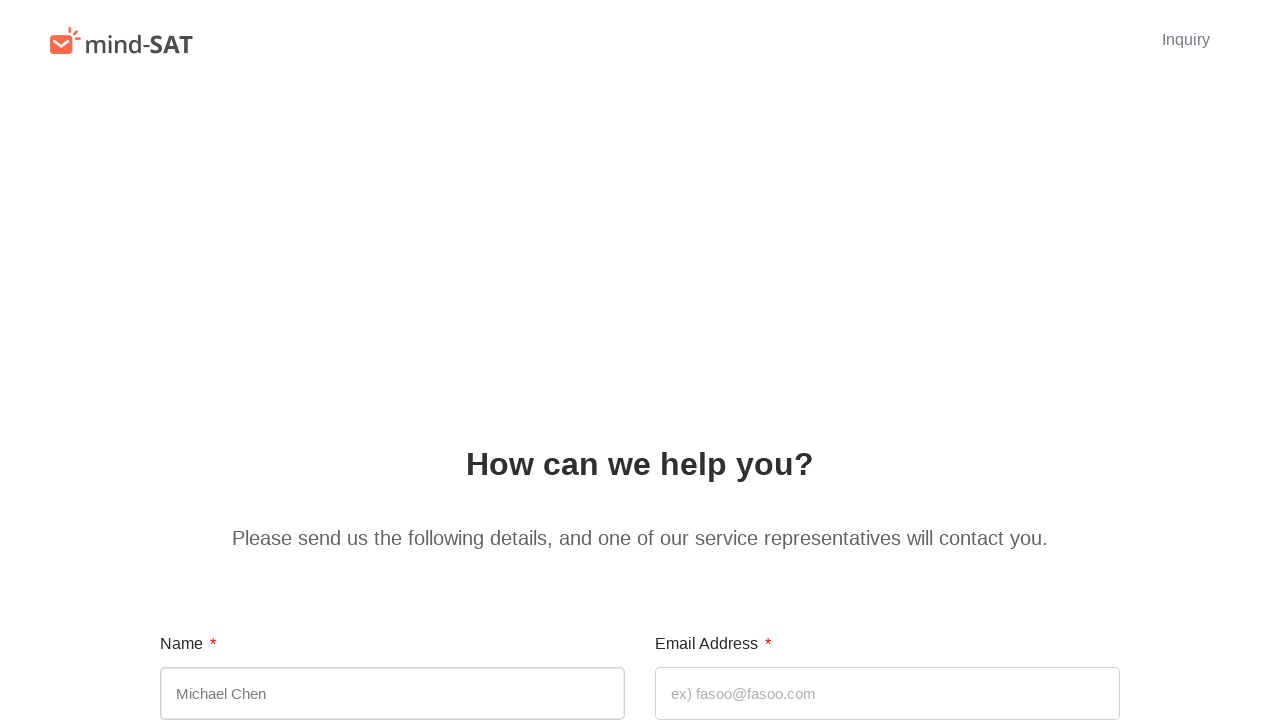

Filled email field with 'michael.chen@globaltech.com' on internal:attr=[placeholder="ex) fasoo@fasoo.com"i]
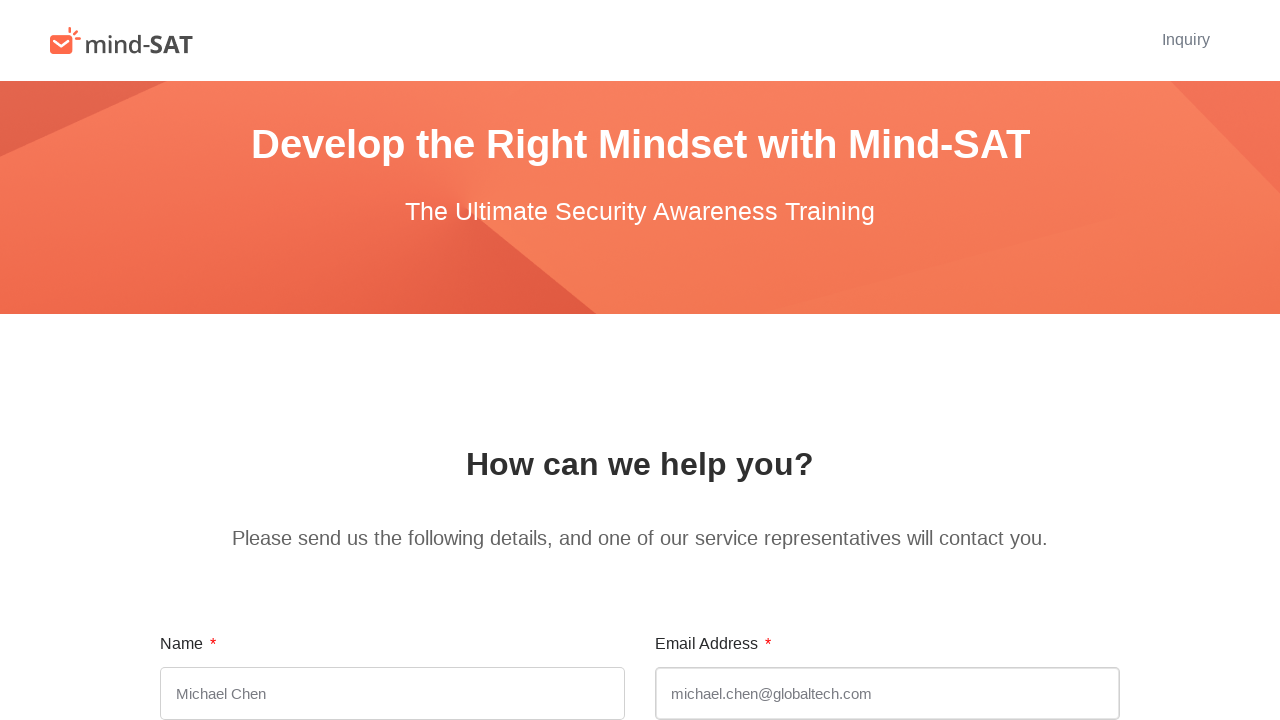

Clicked on company name input field at (392, 361) on internal:attr=[placeholder="Please enter your company name"i]
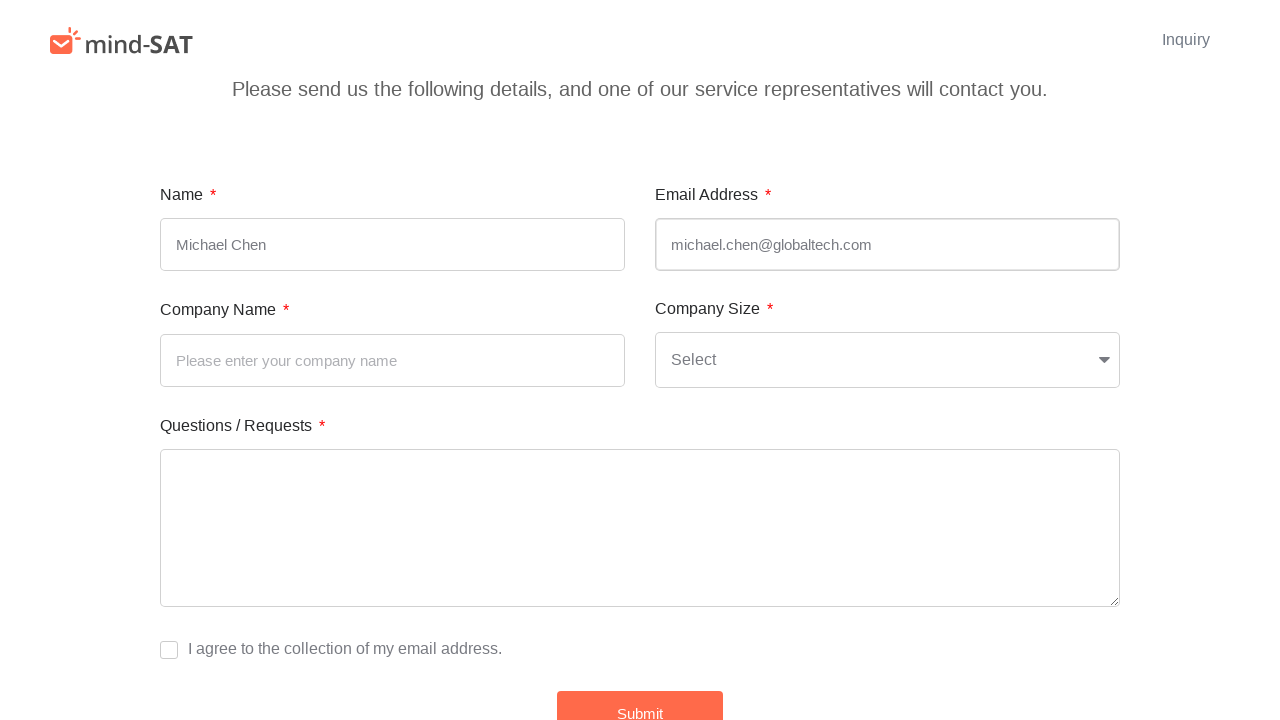

Filled company field with 'GlobalTech Industries' on internal:attr=[placeholder="Please enter your company name"i]
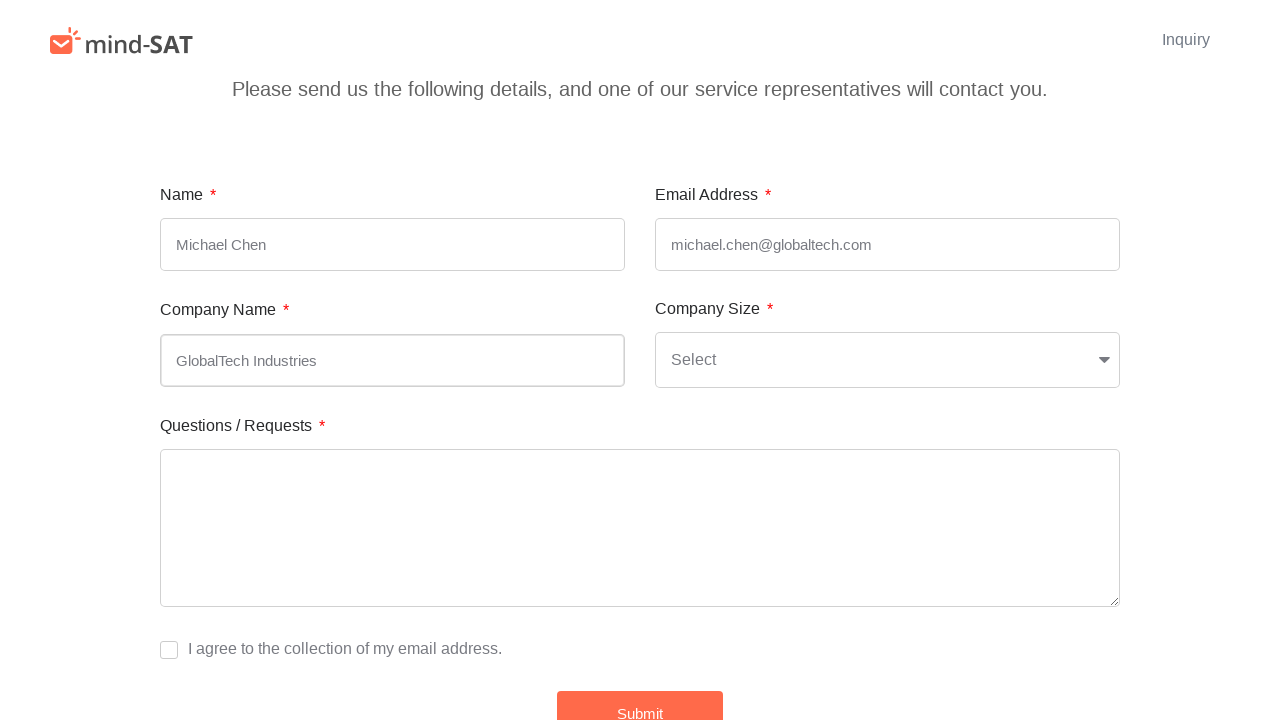

Selected company size option from dropdown on internal:label="Company Size"i
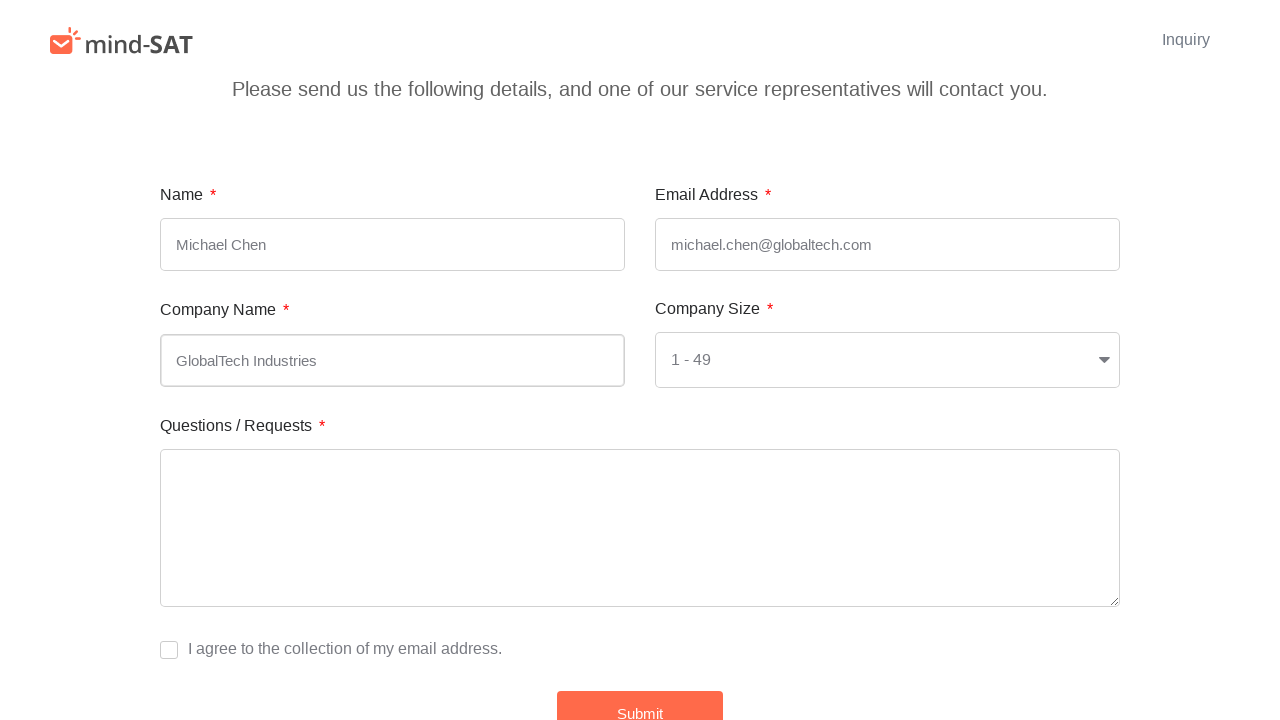

Clicked on questions/requests text area at (640, 528) on internal:label="Questions / Requests"i
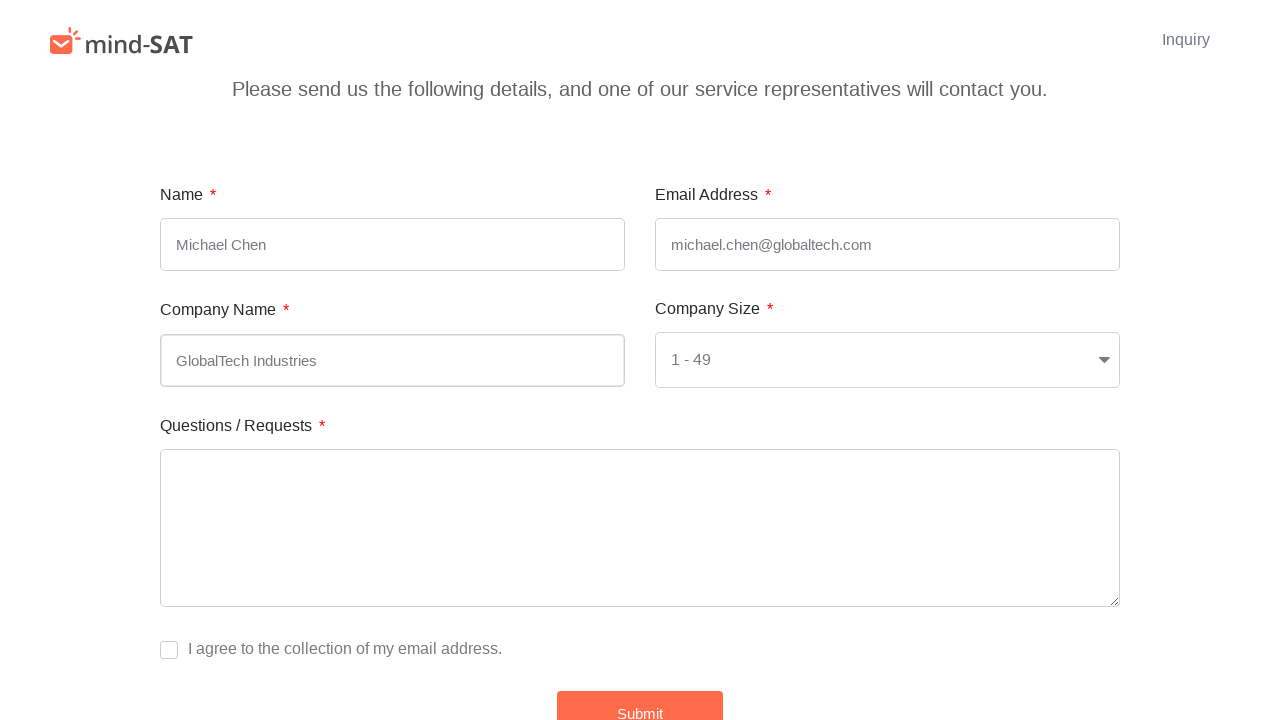

Filled questions field with product demonstration request on internal:label="Questions / Requests"i
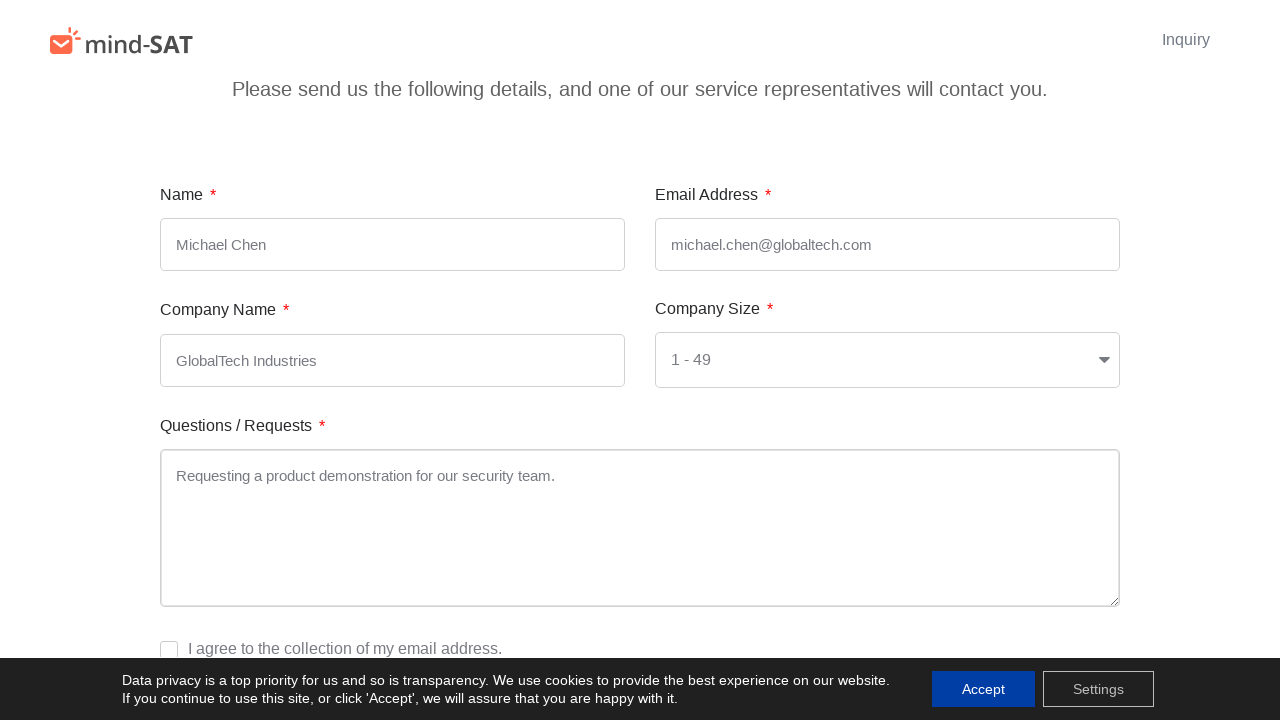

Clicked checkbox to agree to data collection terms at (169, 650) on internal:text="I agree to the collection of"i
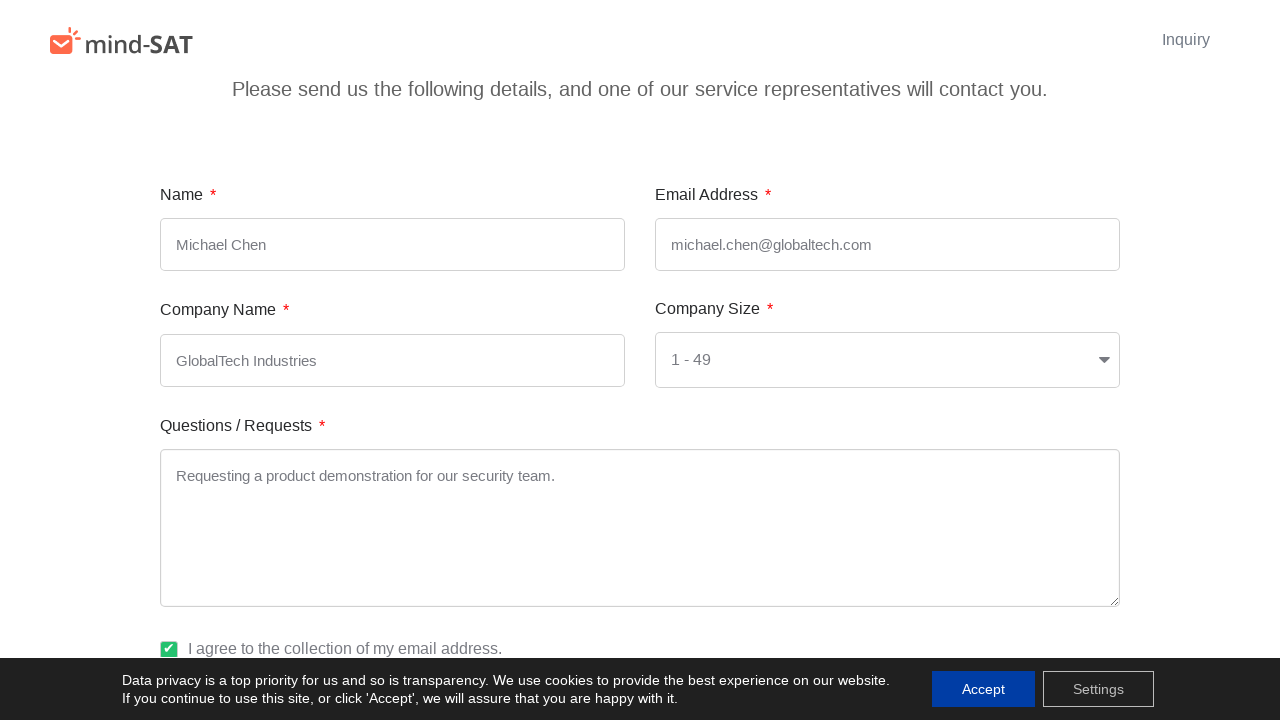

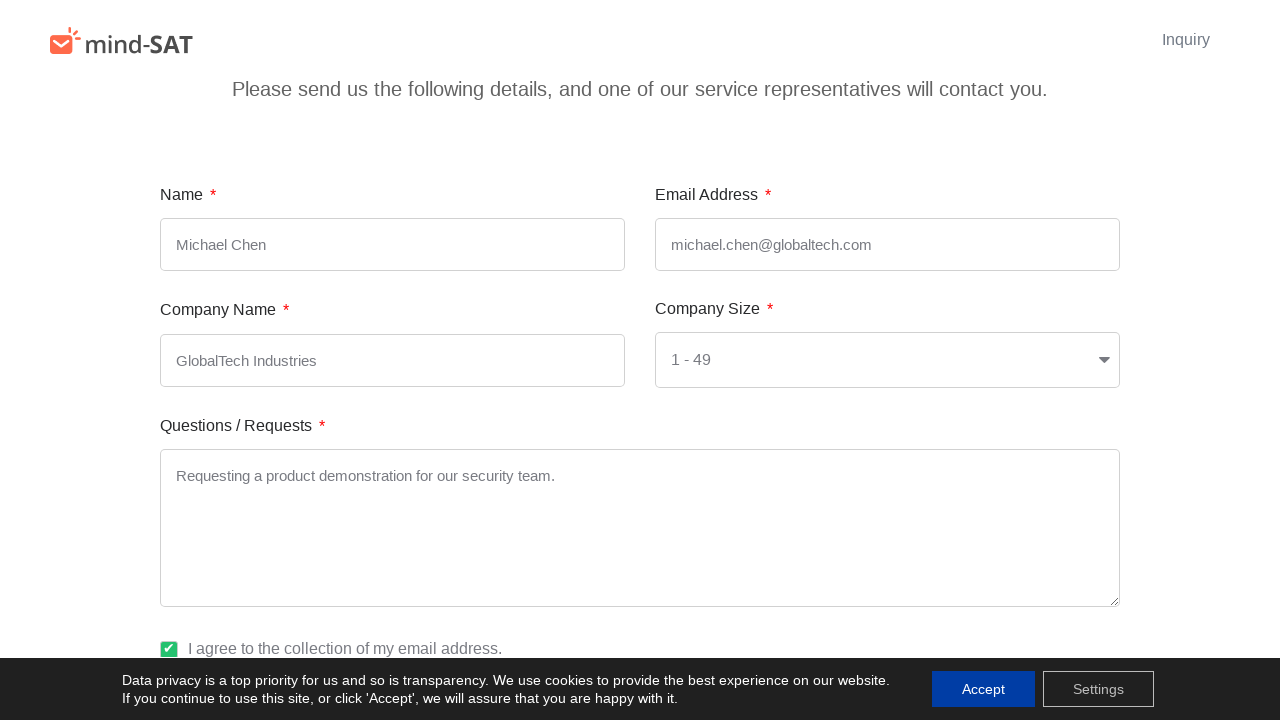